Tests the SpiceJet homepage by selecting the "Armed Forces" radio button option and clicking the flight search button

Starting URL: https://www.spicejet.com/

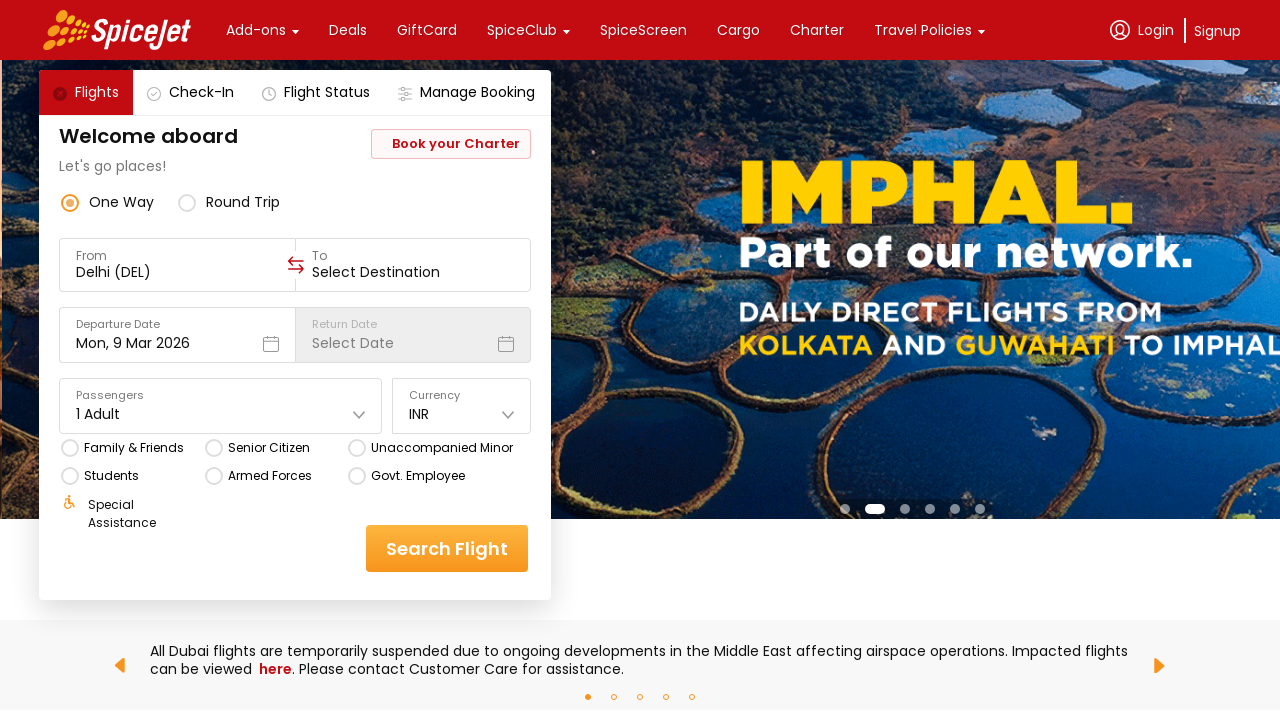

Located all radio button options on SpiceJet homepage
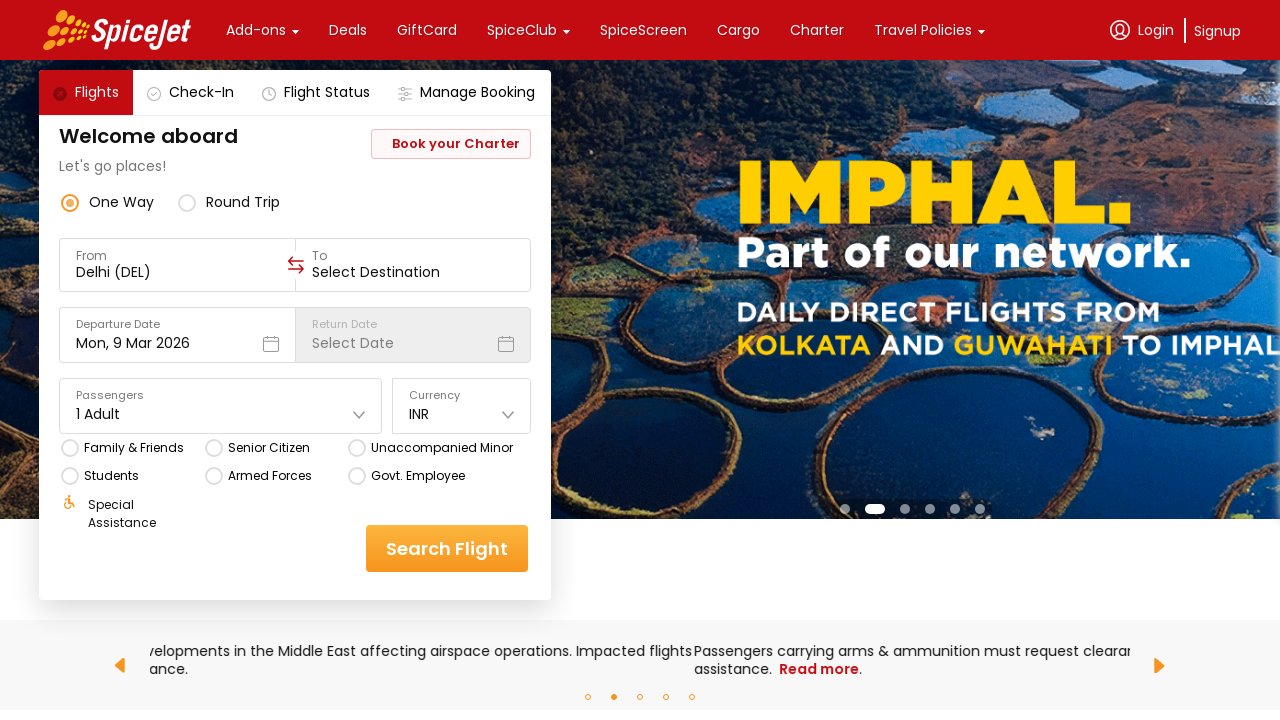

Retrieved radio button text content: 'Family & Friends'
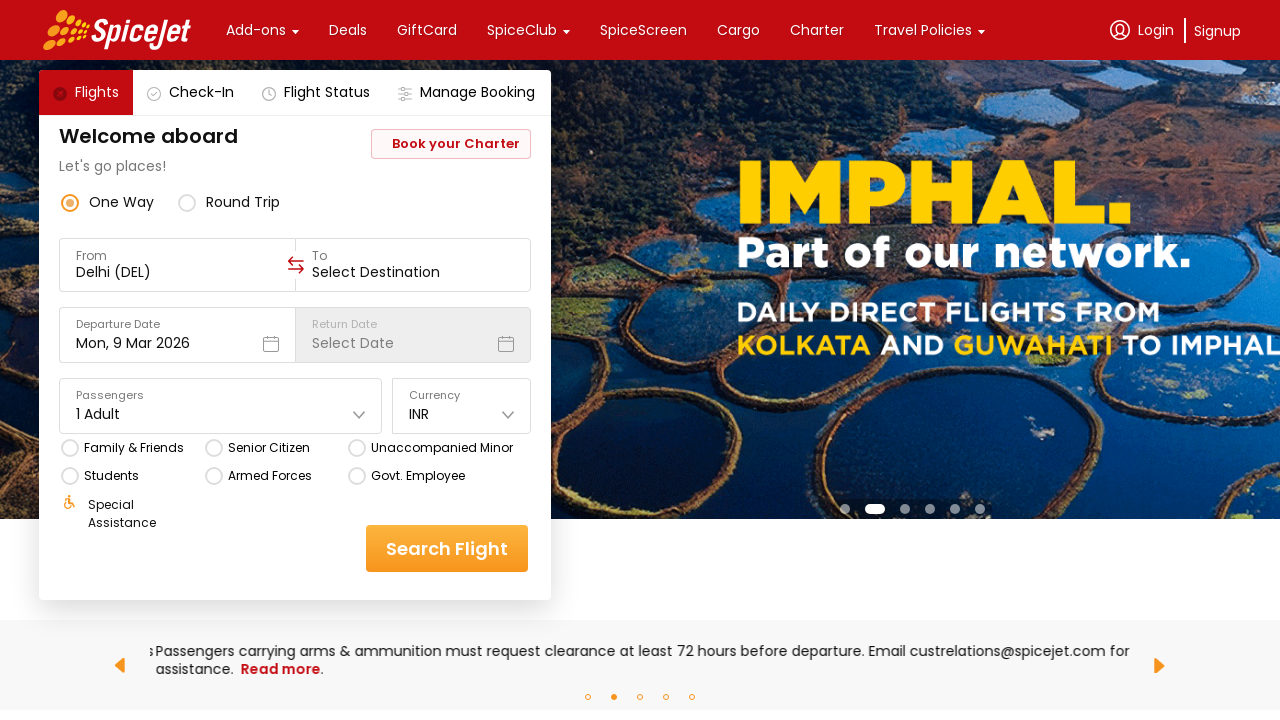

Retrieved radio button text content: 'Senior Citizen'
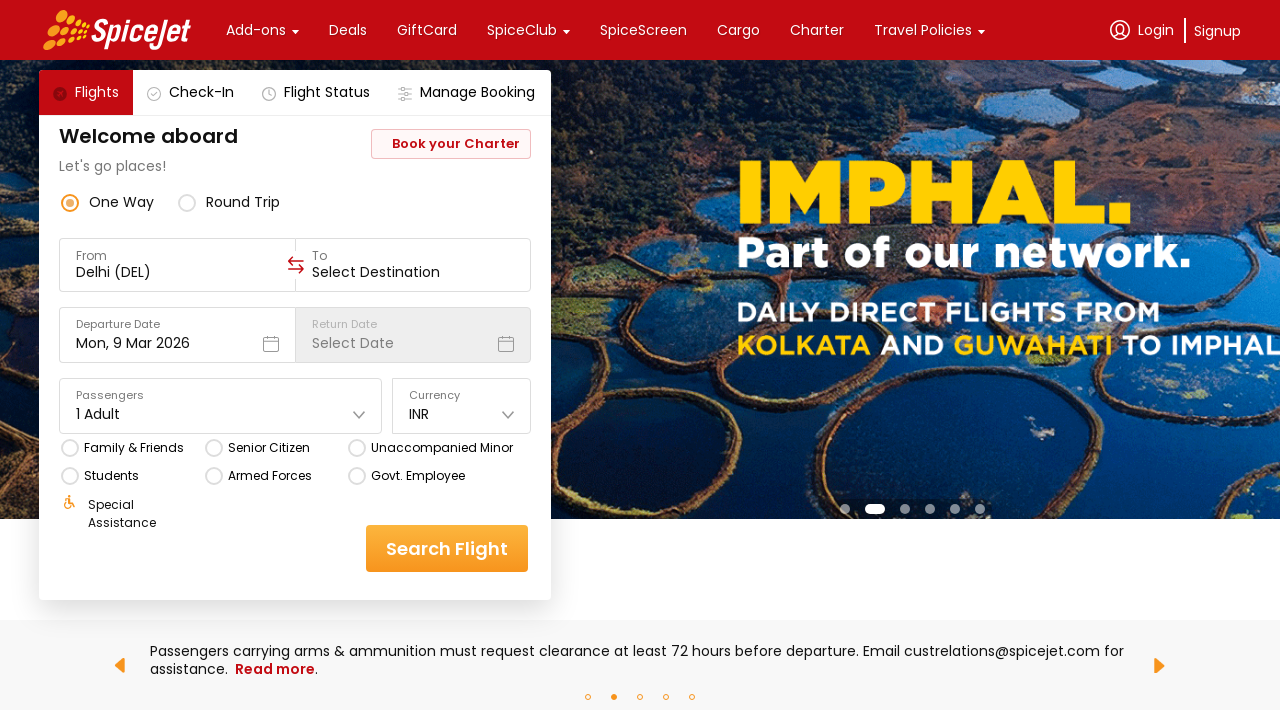

Retrieved radio button text content: 'Unaccompanied Minor'
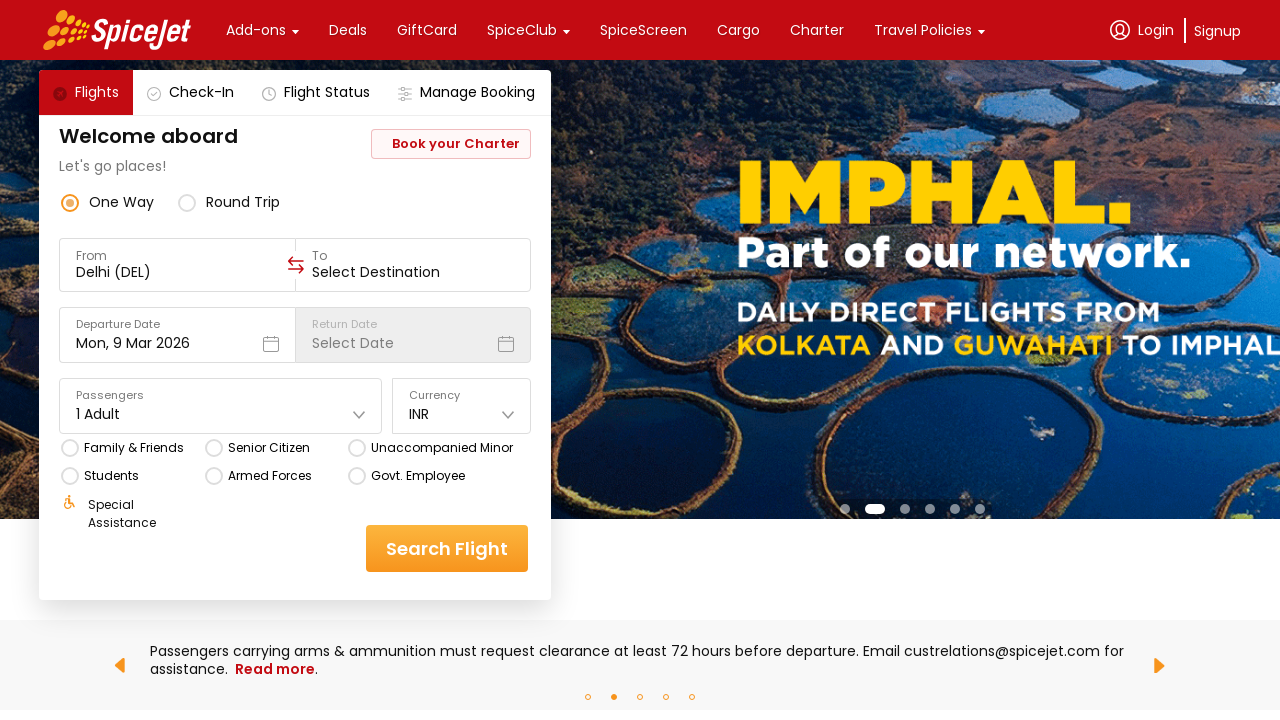

Retrieved radio button text content: 'Students'
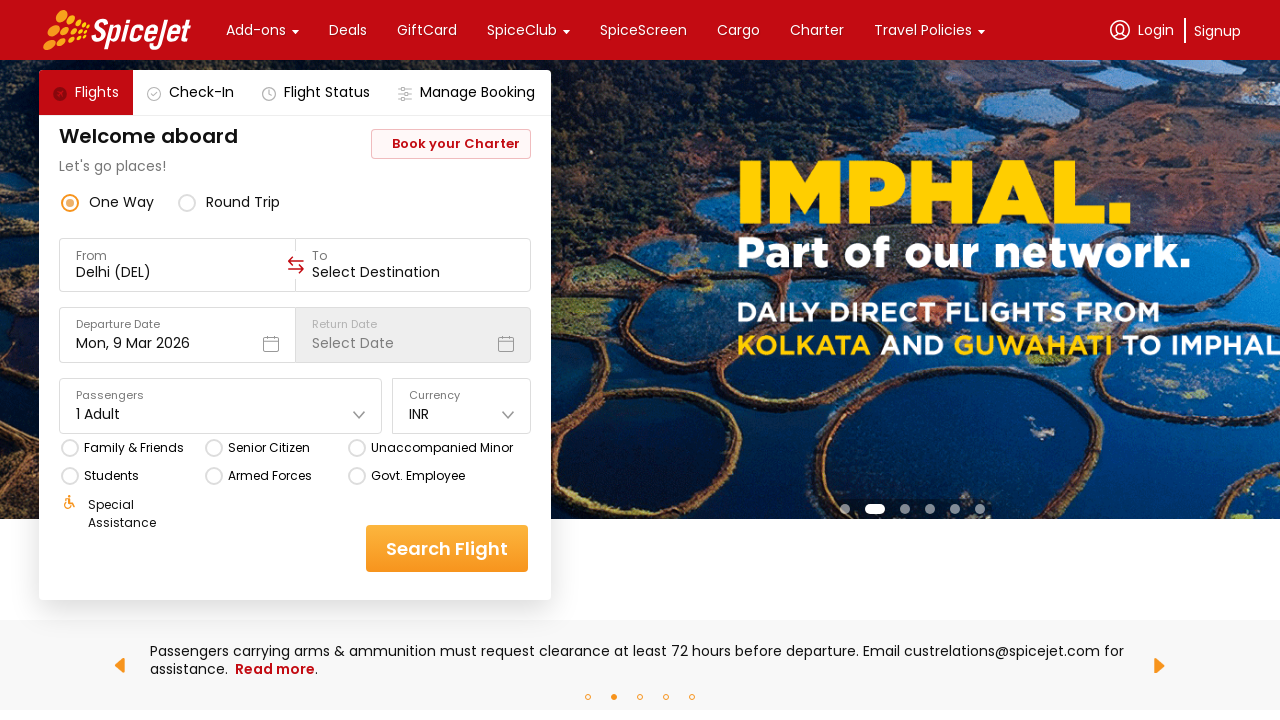

Retrieved radio button text content: 'Armed Forces'
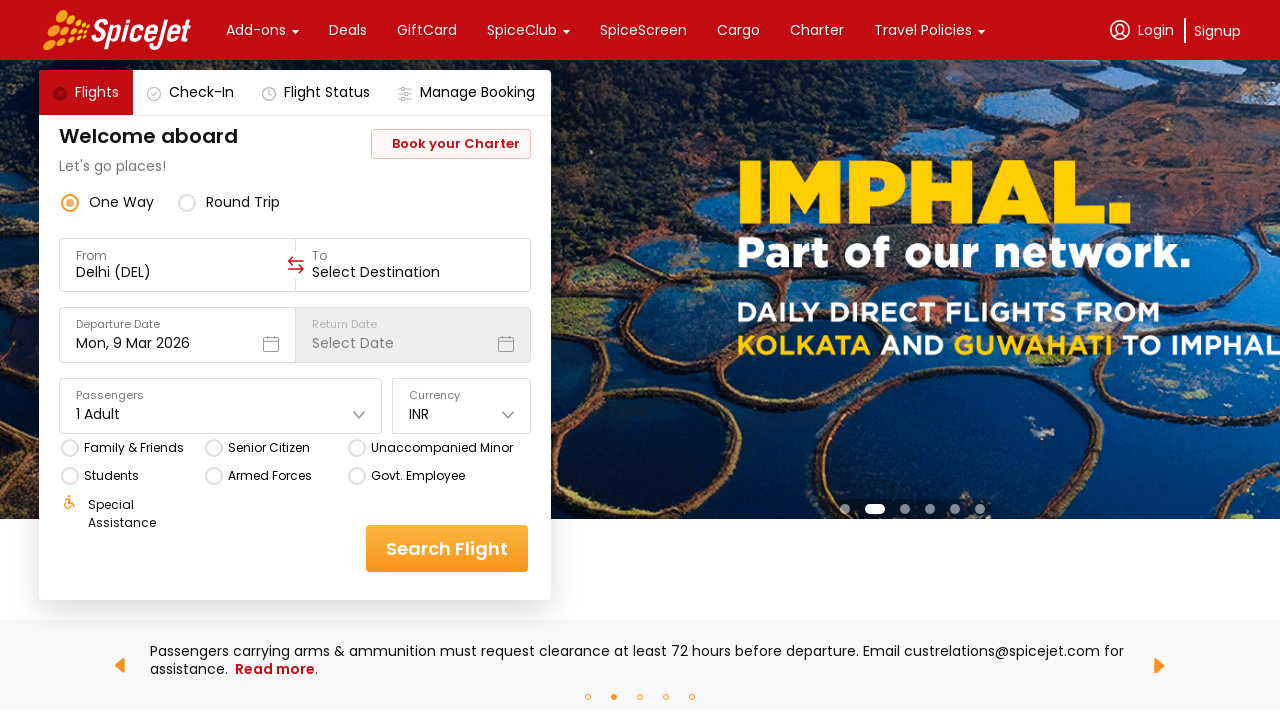

Clicked 'Armed Forces' radio button at (270, 476) on xpath=//div[@class='css-76zvg2 r-cqee49 r-1enofrn r-1ozqkpa'] >> nth=4
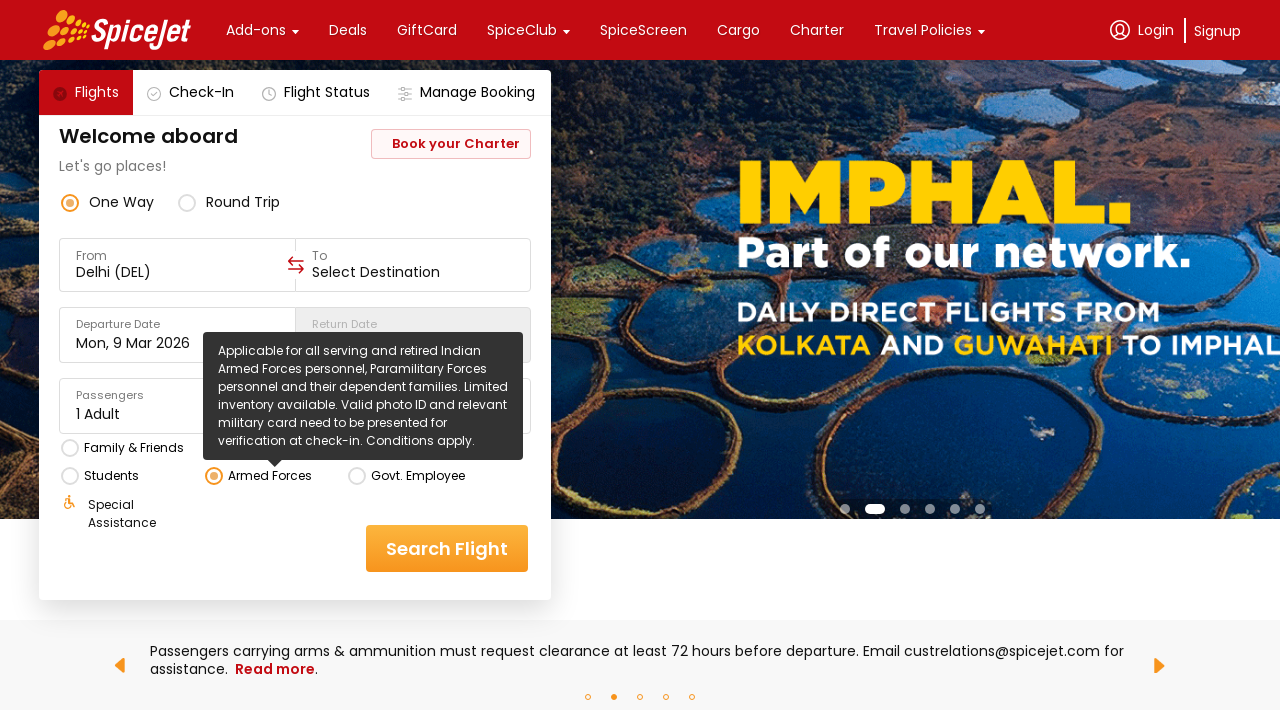

Clicked flight search button to initiate search at (447, 548) on div[data-testid='home-page-flight-cta']
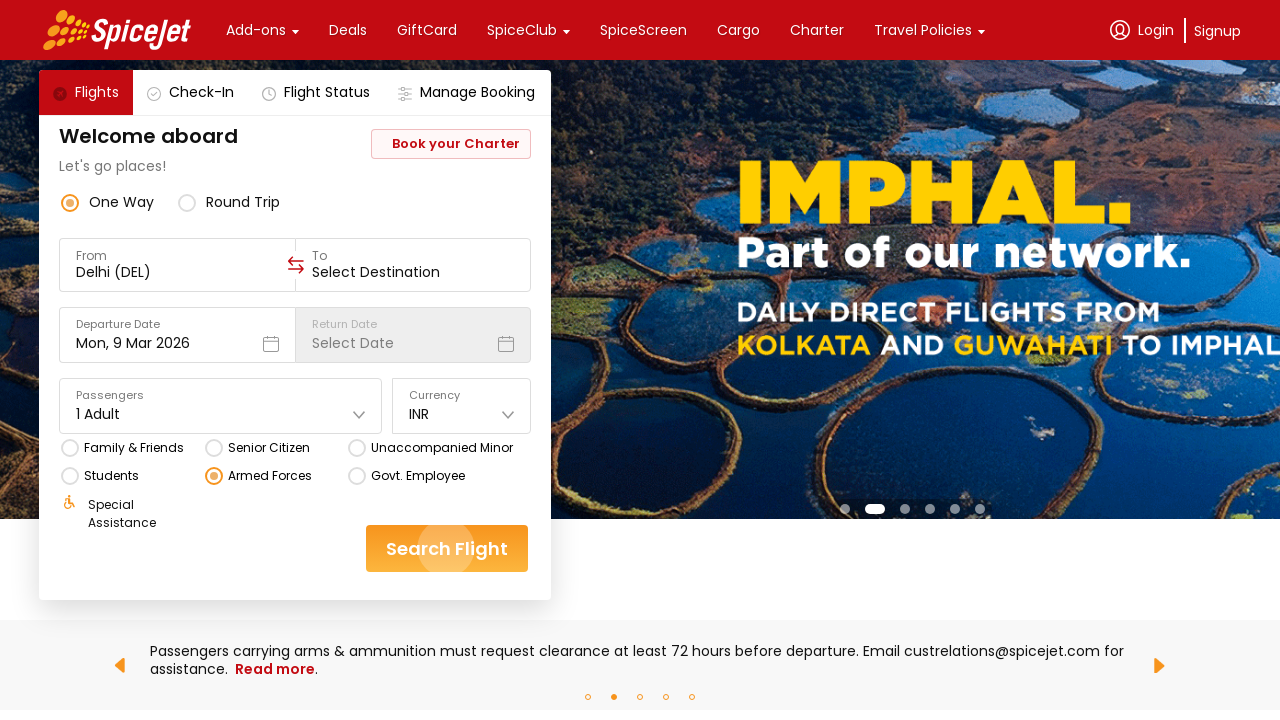

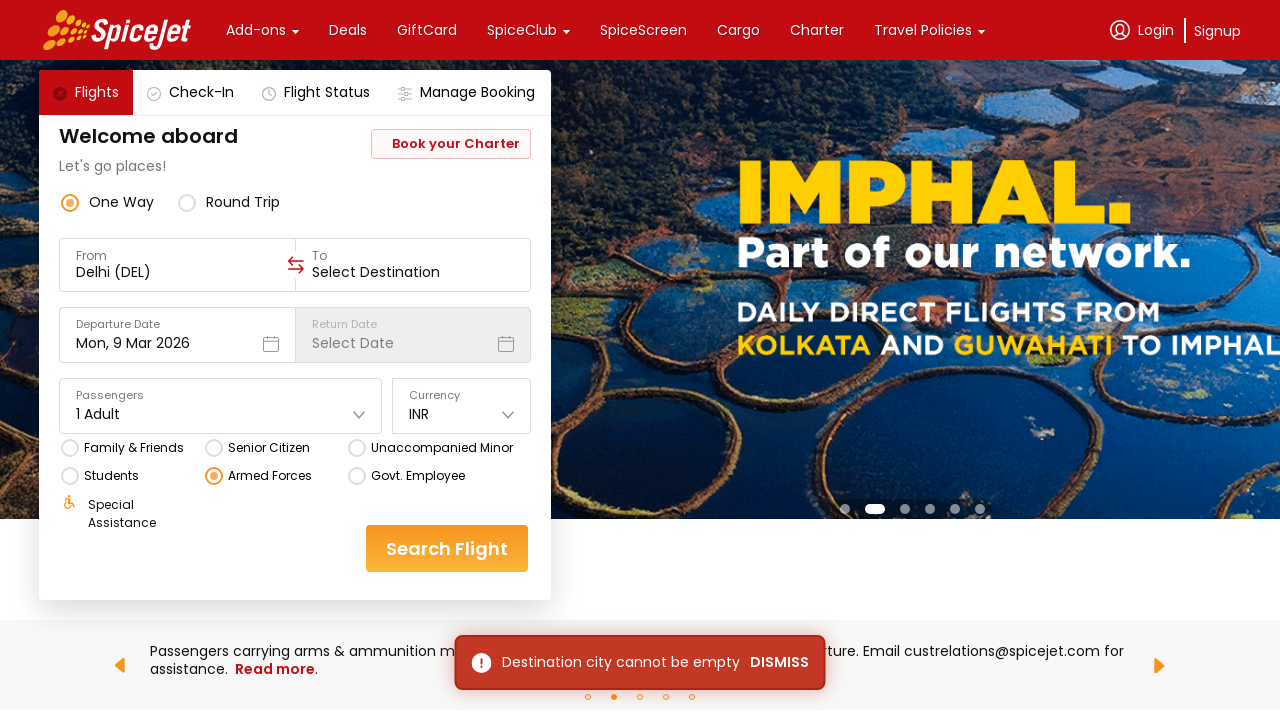